Tests handling of new browser tabs by clicking a link that opens a new window and verifying the content on the new tab

Starting URL: https://the-internet.herokuapp.com/windows

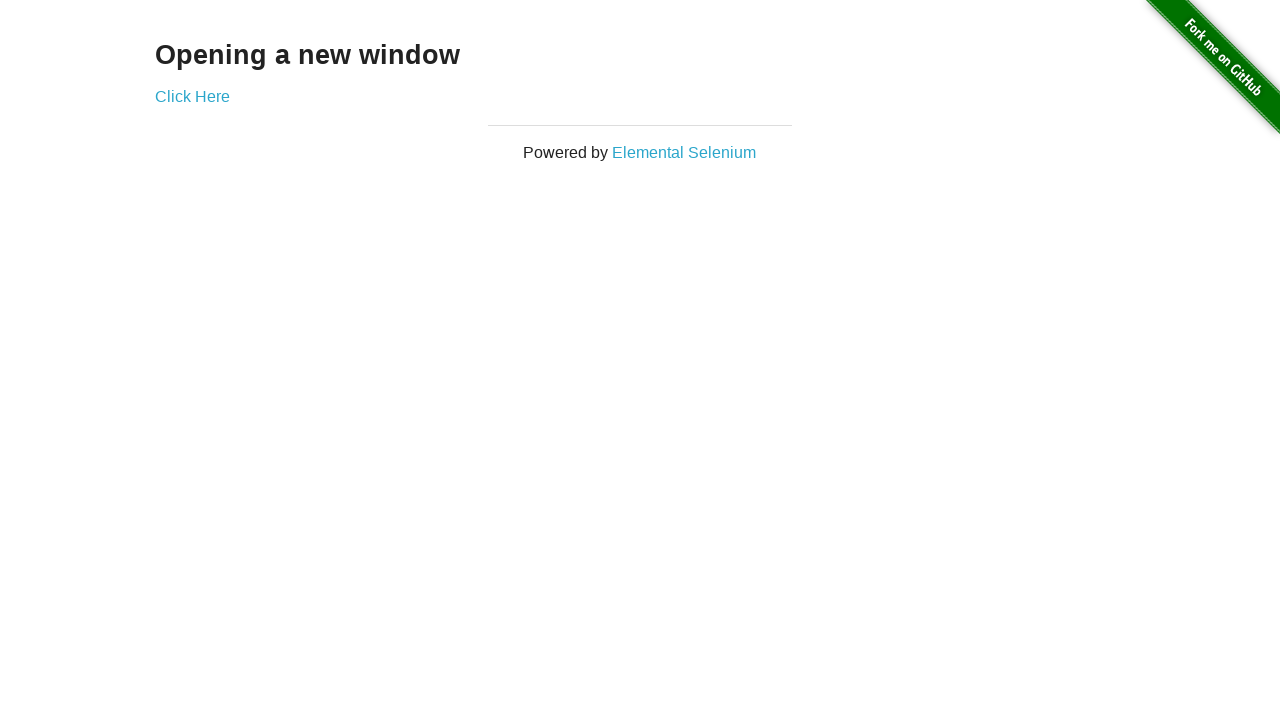

Clicked link to open new tab at /windows/new at (192, 96) on a[href="/windows/new"]
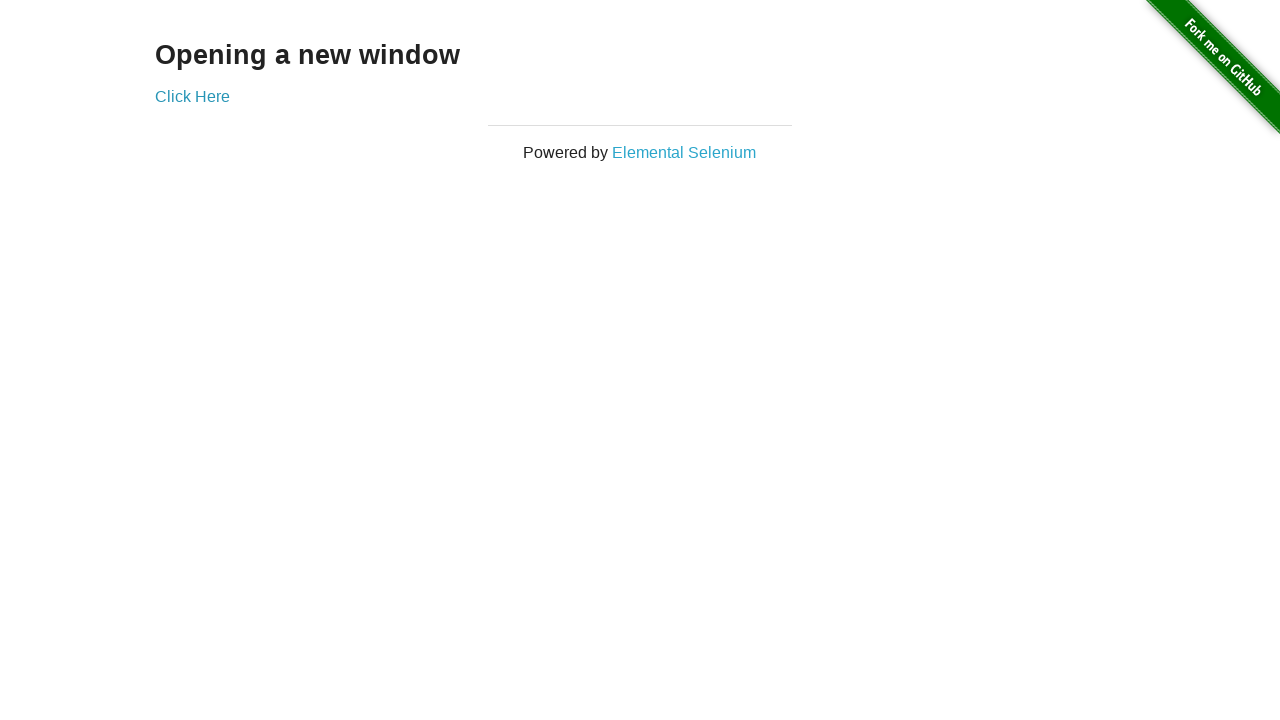

Captured new tab page object
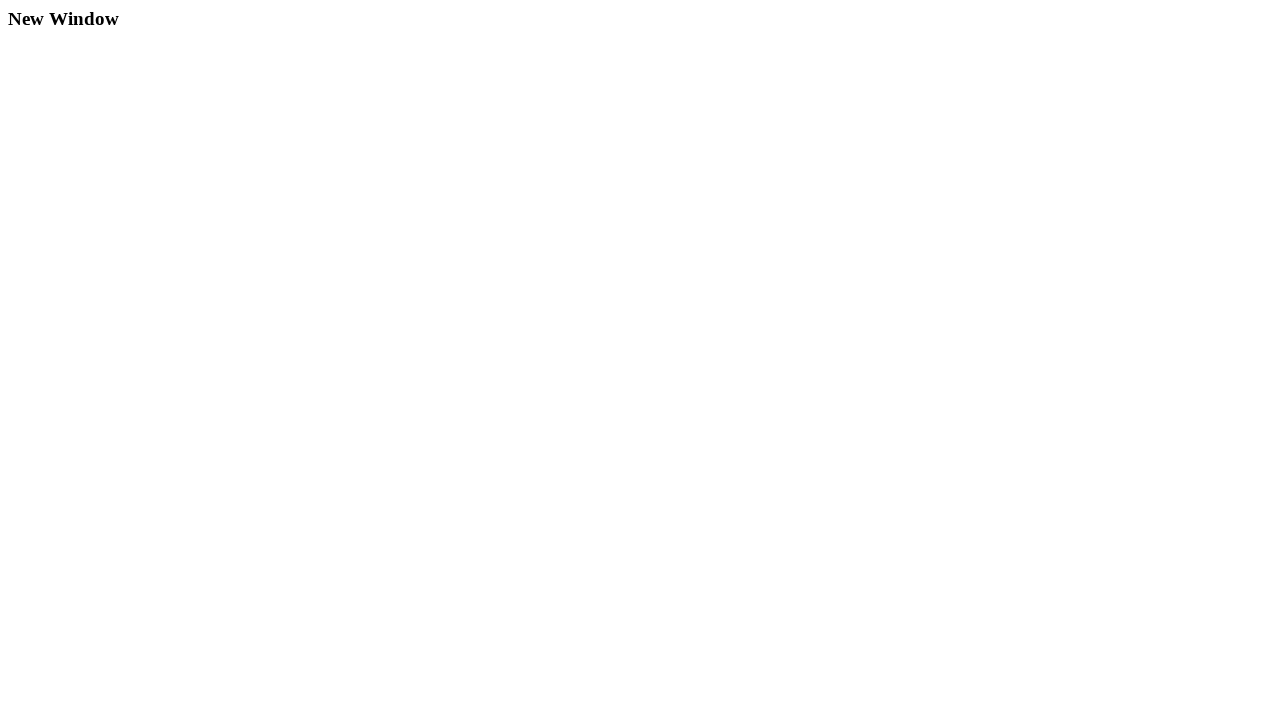

New tab finished loading
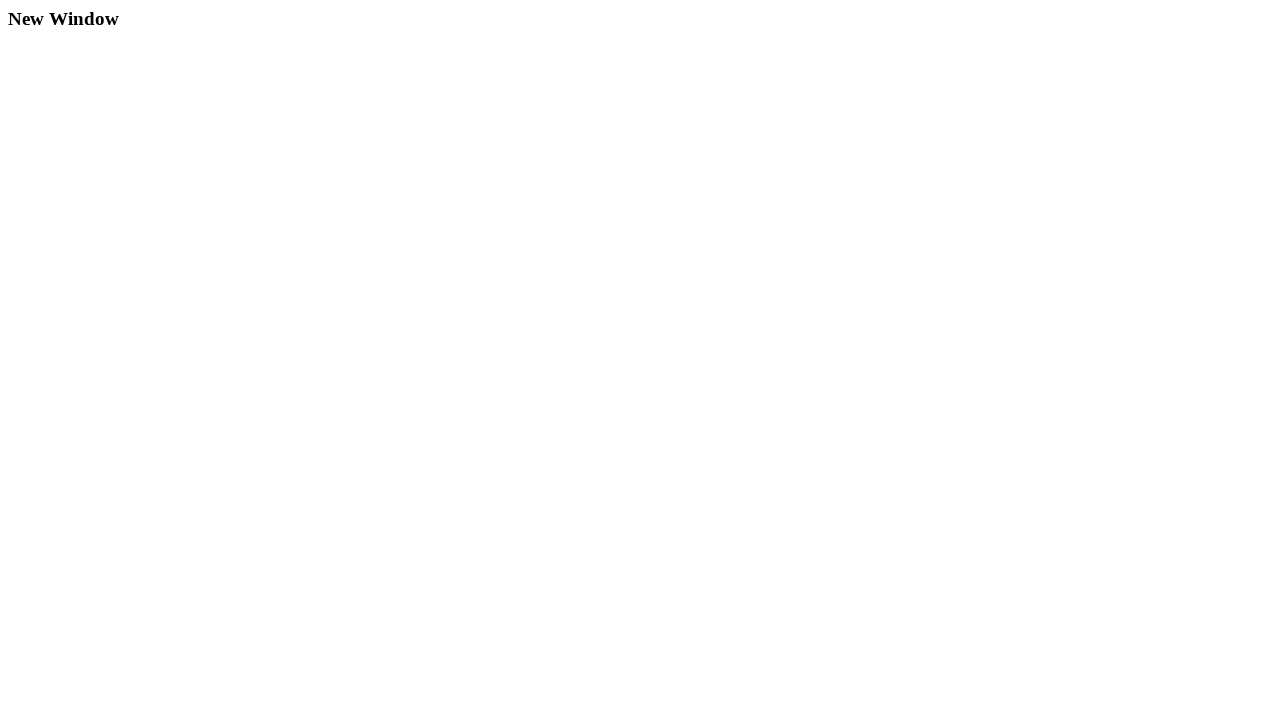

Verified new window header text: 'New Window'
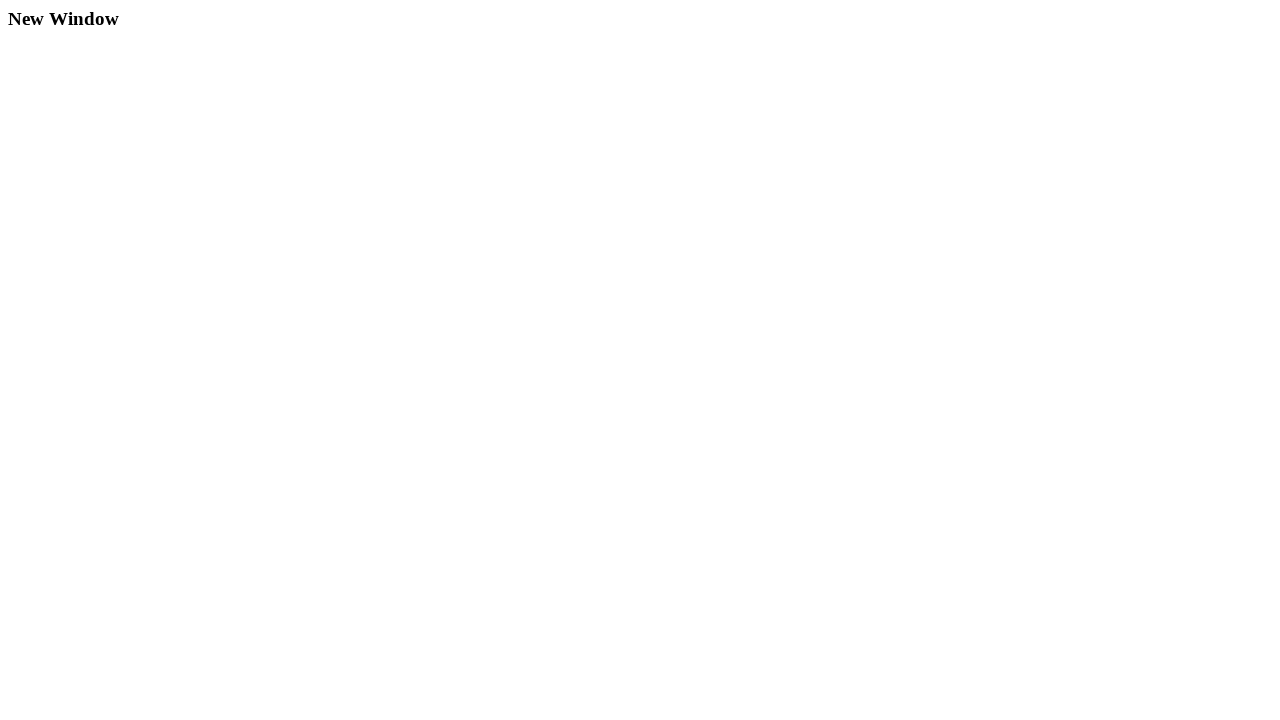

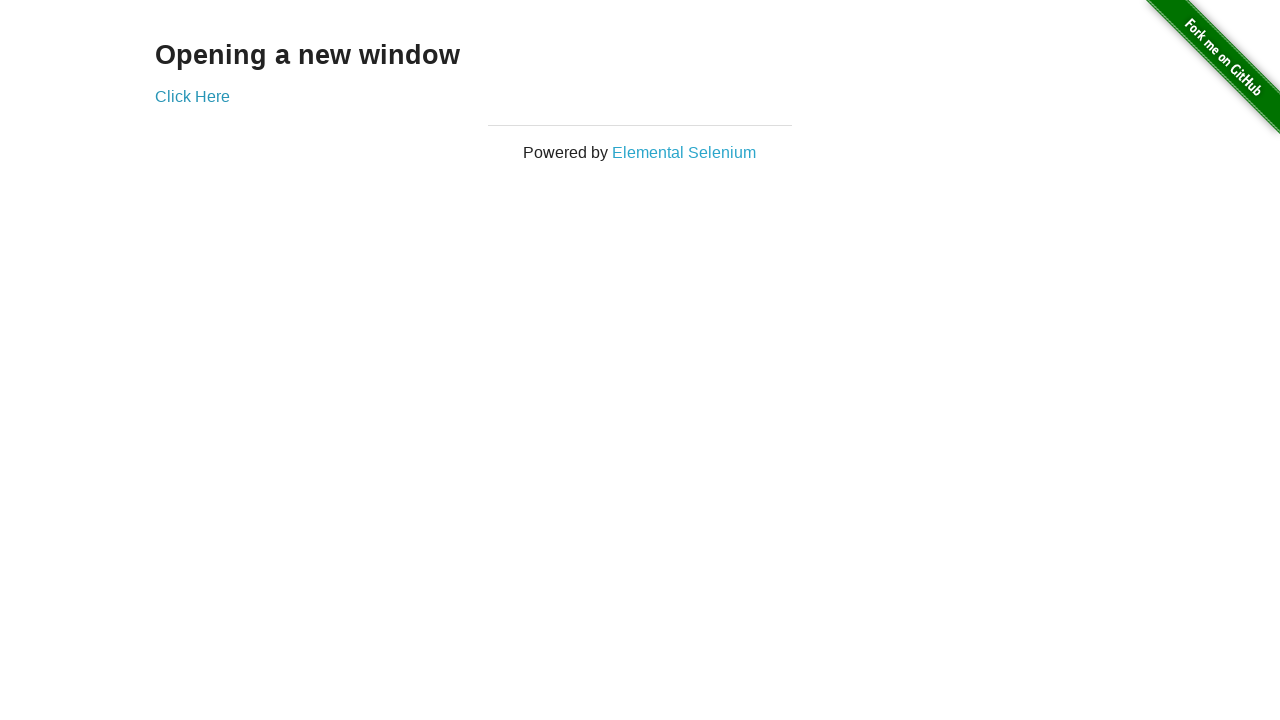